Tests drag and drop functionality by dragging an image element to a target div on a sample Selenium testing site

Starting URL: https://artoftesting.com/samplesiteforselenium

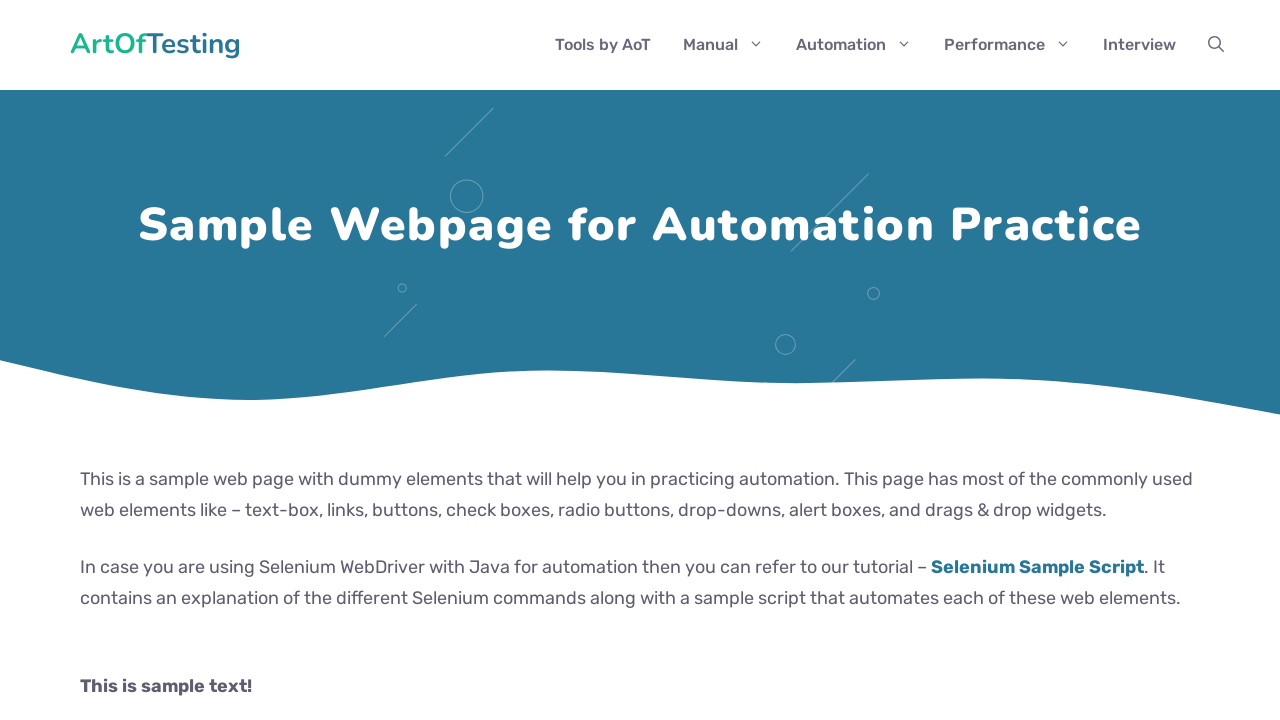

Scrolled down 1600px to reveal drag and drop elements
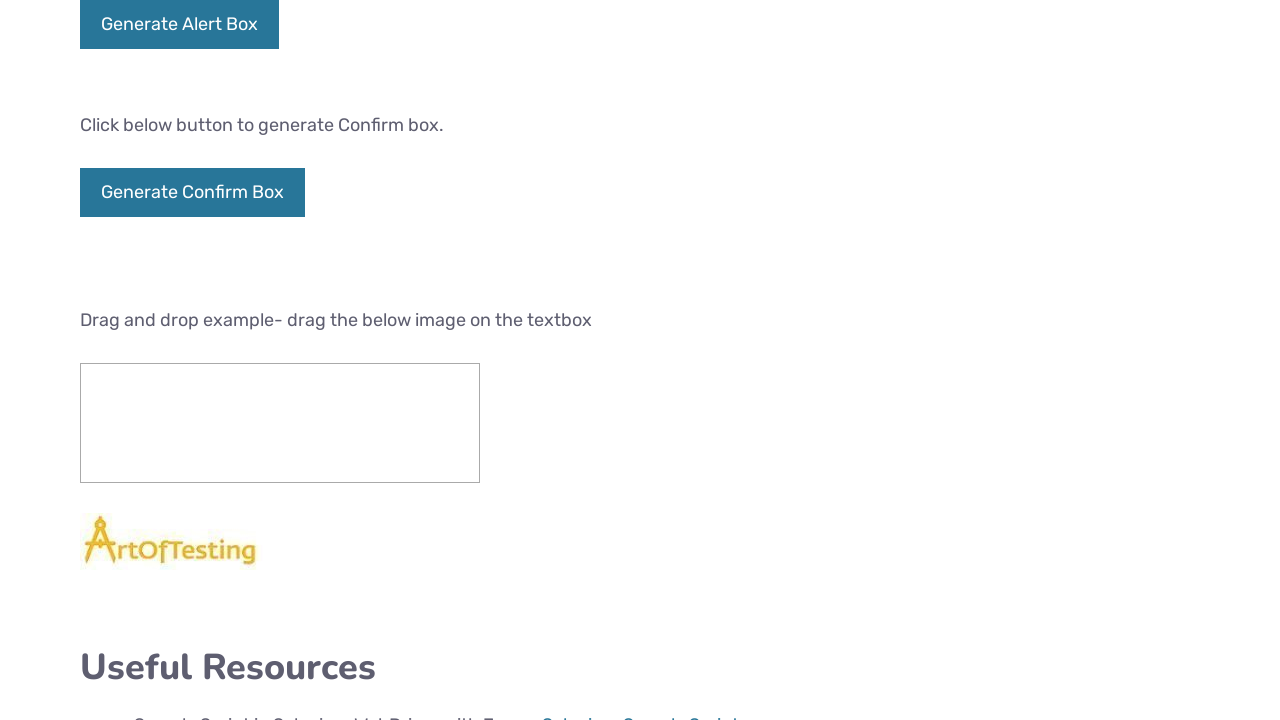

Image element with alt 'art of testing' became visible
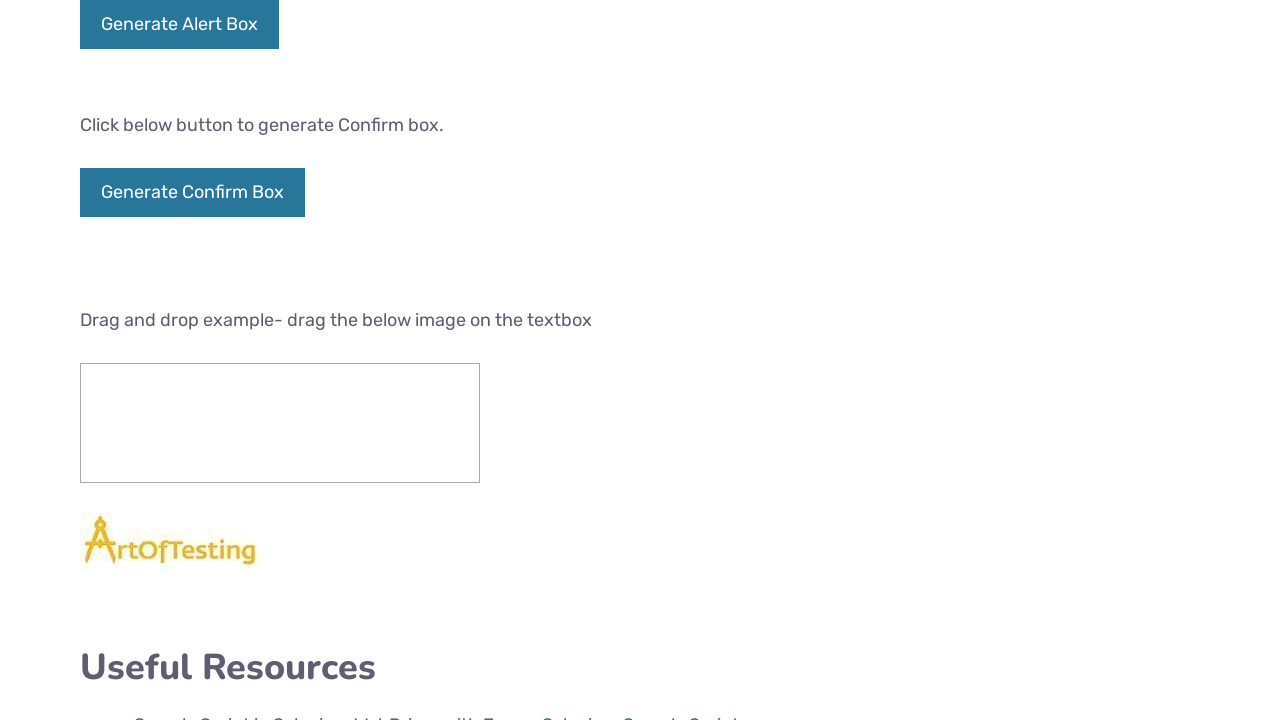

Target div element became visible
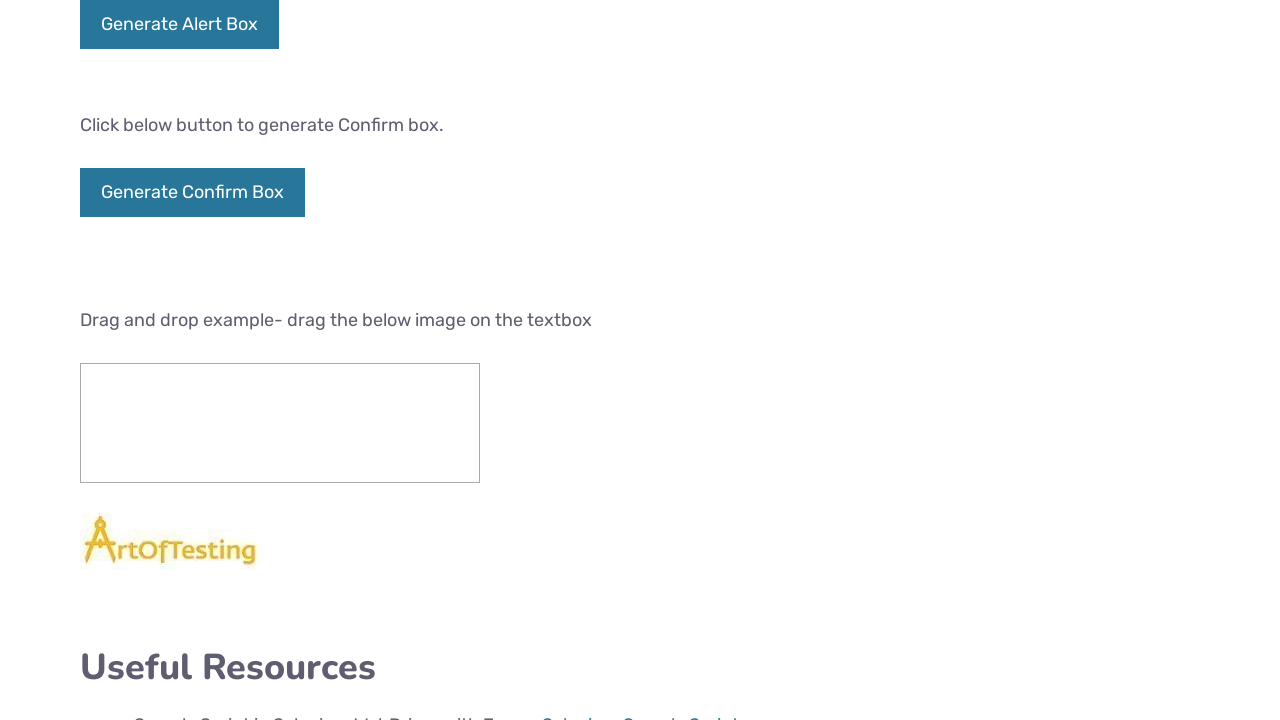

Successfully dragged image element to target div at (280, 423)
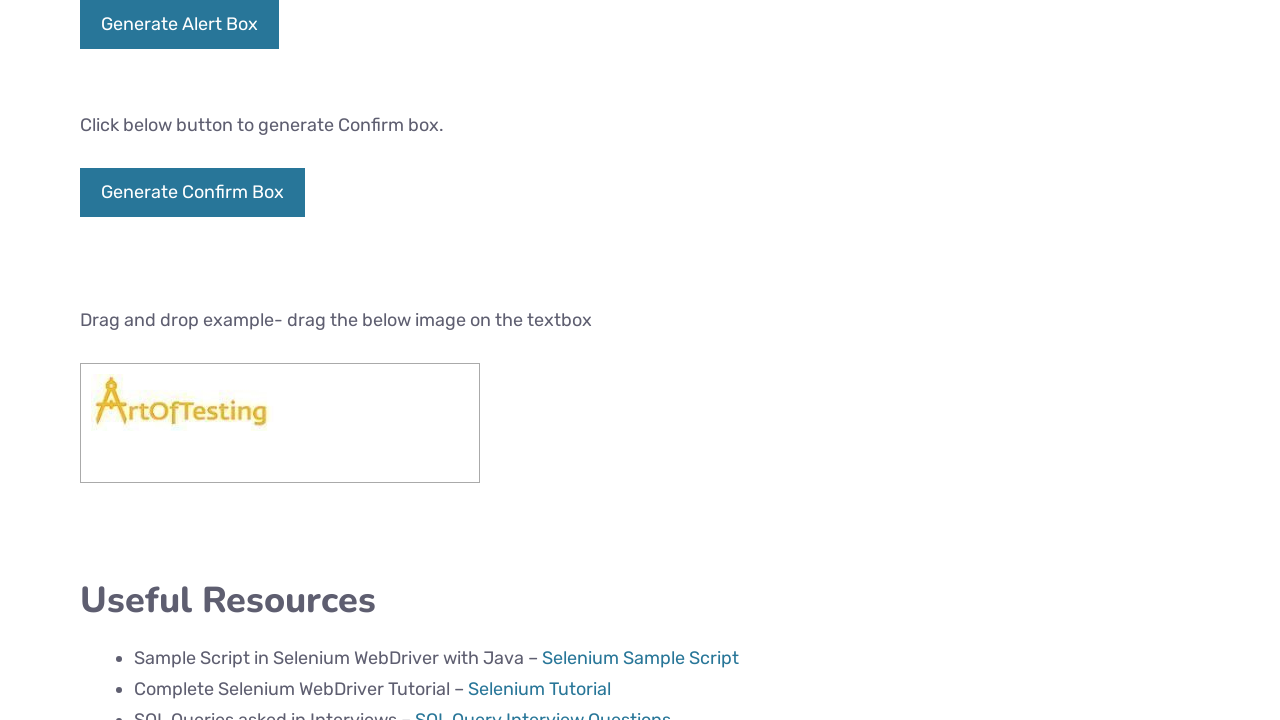

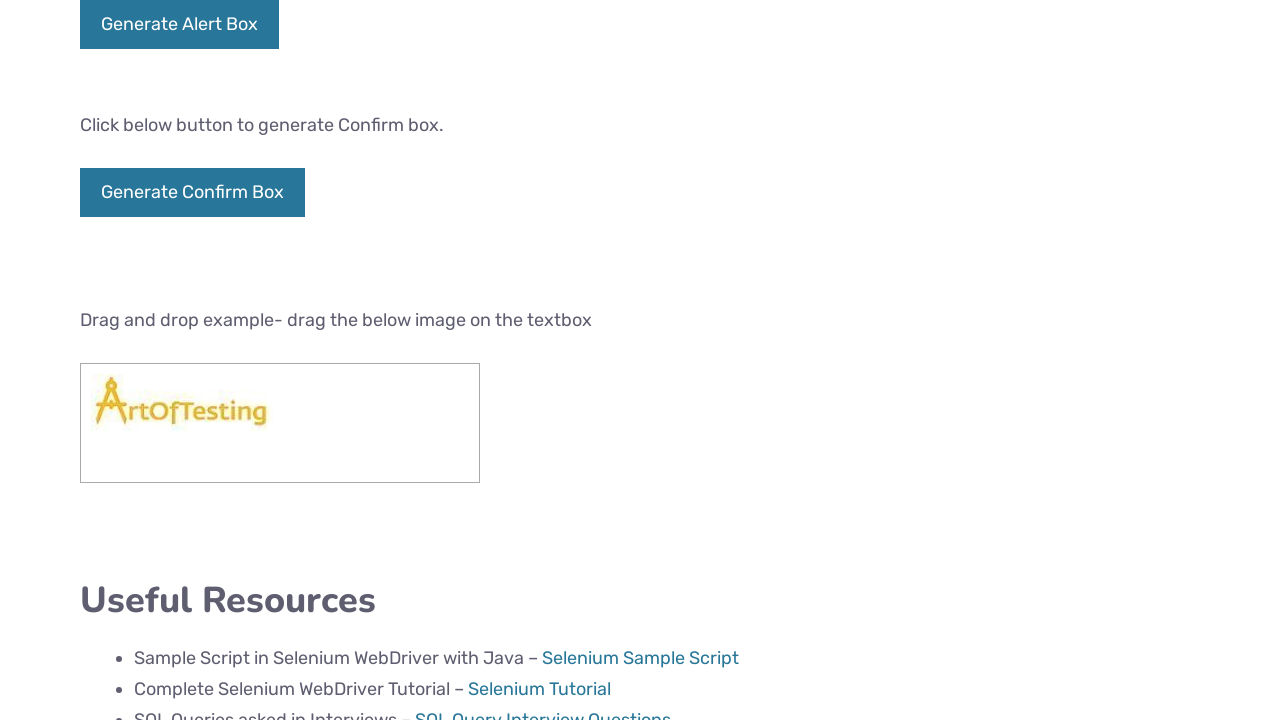